Adds all 8 products to the shopping cart by clicking their Buy buttons

Starting URL: https://jupiter.cloud.planittesting.com/#/

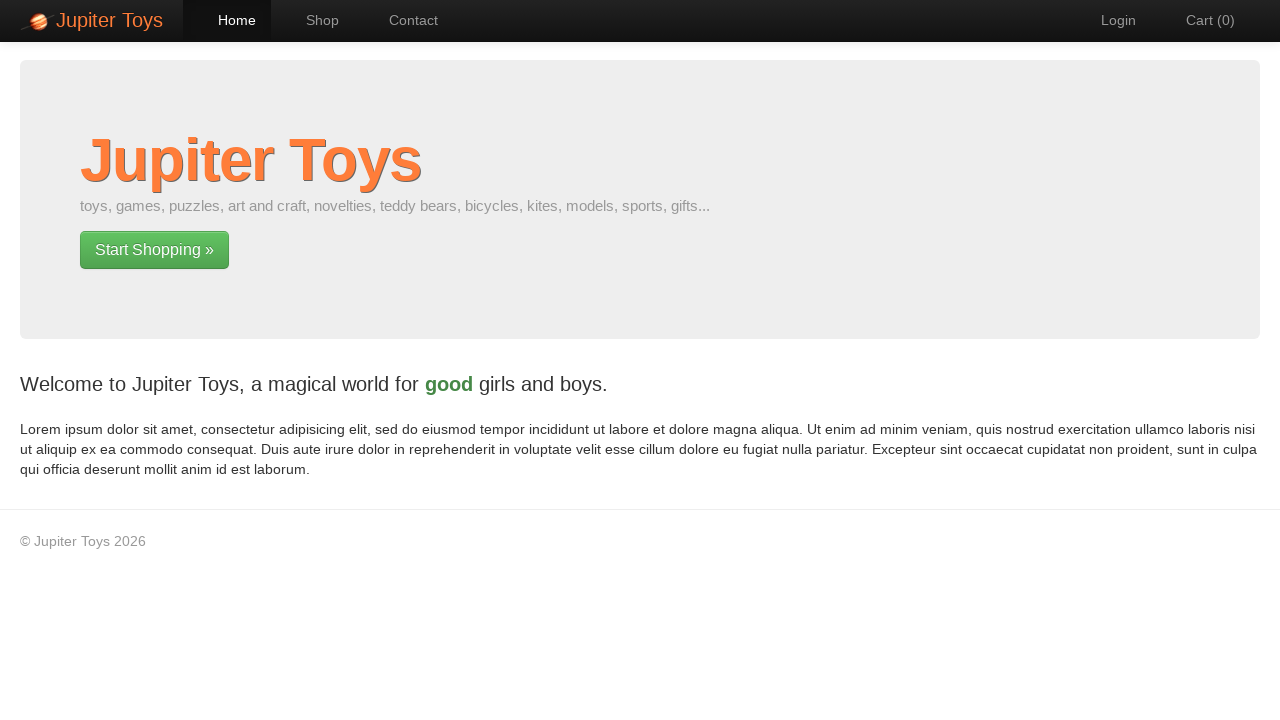

Clicked 'Start Shopping' button to navigate to products page at (154, 250) on xpath=//a[text()='Start Shopping »']
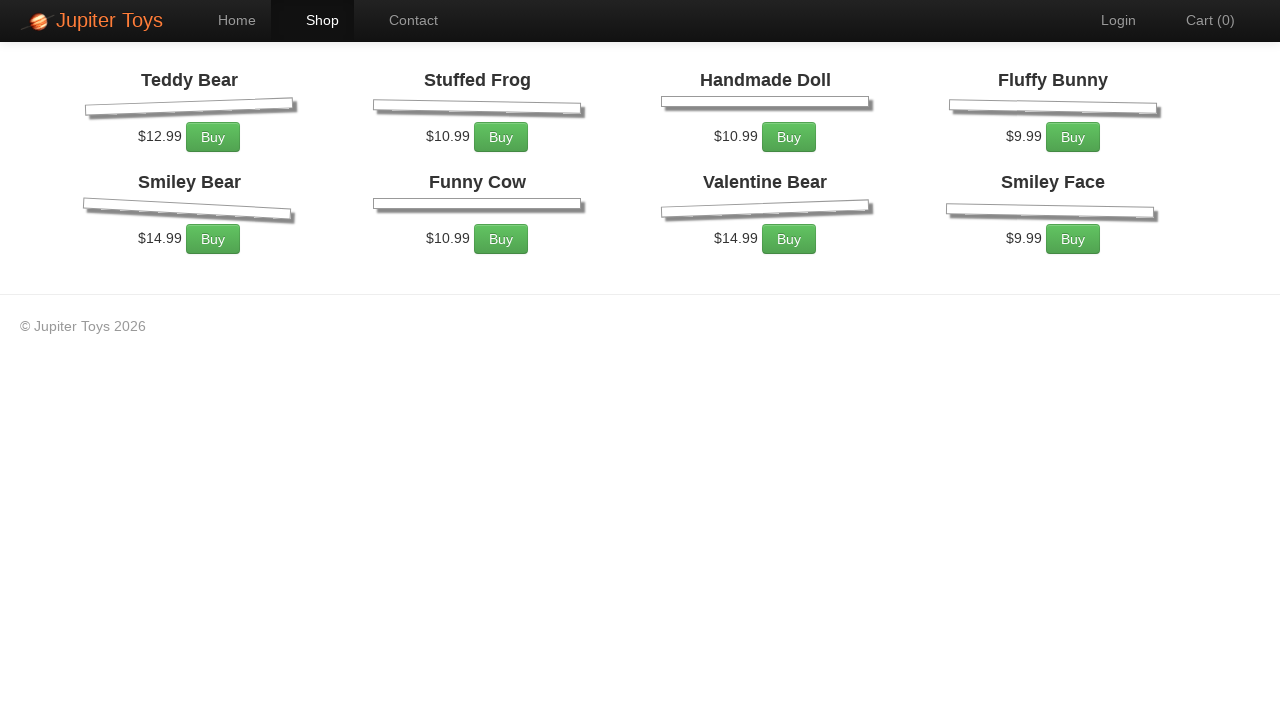

Added product 1 to cart by clicking Buy button at (213, 270) on xpath=//*[@id='product-1']/div/p/a
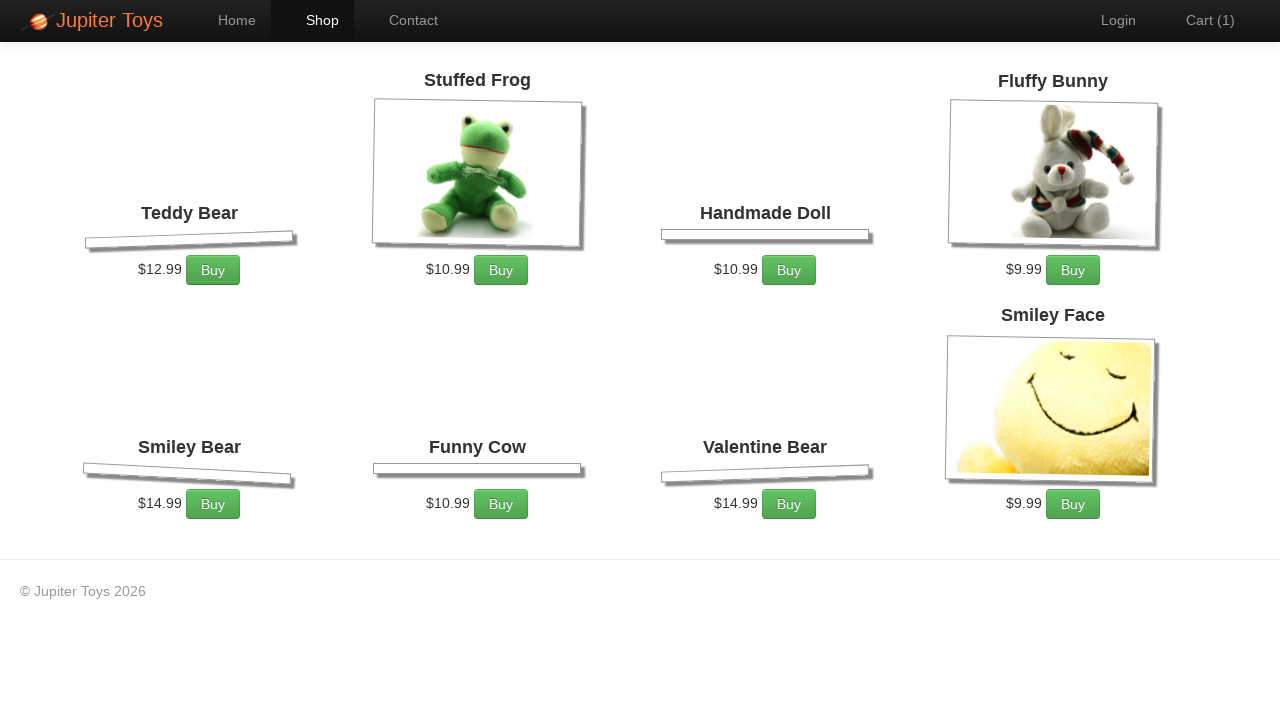

Added product 2 to cart by clicking Buy button at (501, 270) on xpath=//*[@id='product-2']/div/p/a
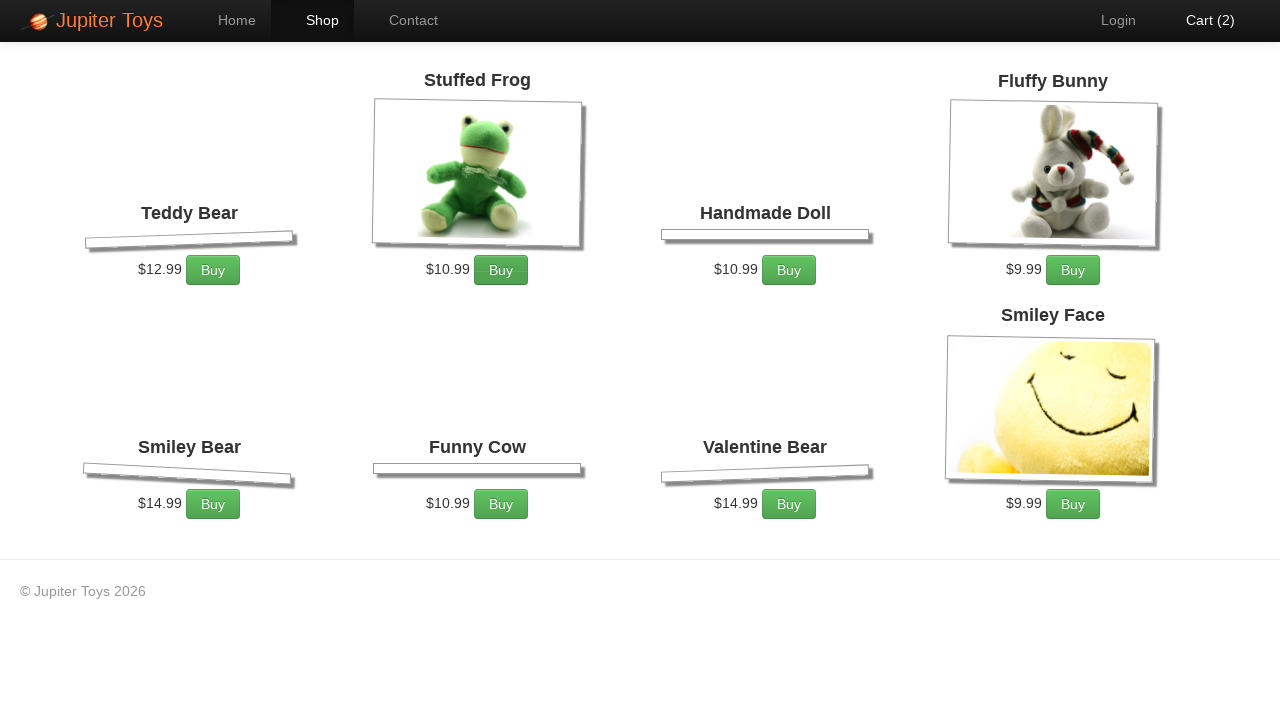

Added product 3 to cart by clicking Buy button at (789, 270) on xpath=//*[@id='product-3']/div/p/a
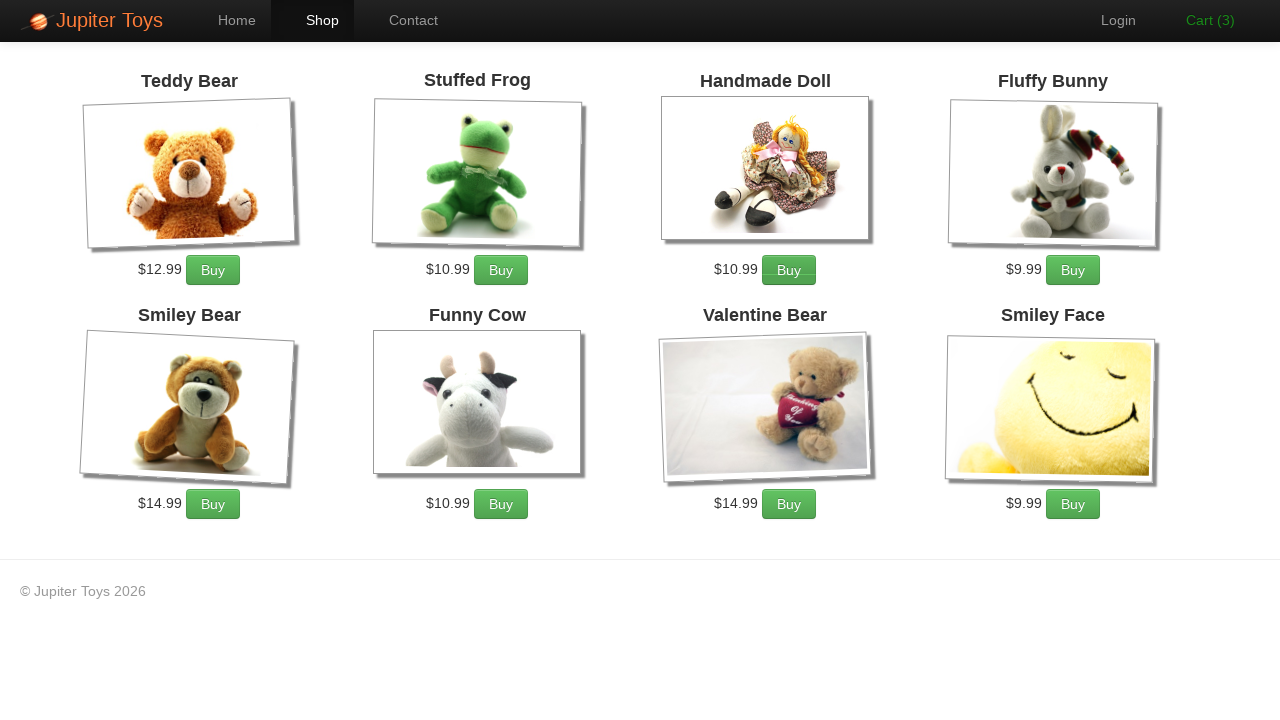

Added product 4 to cart by clicking Buy button at (1073, 270) on xpath=//*[@id='product-4']/div/p/a
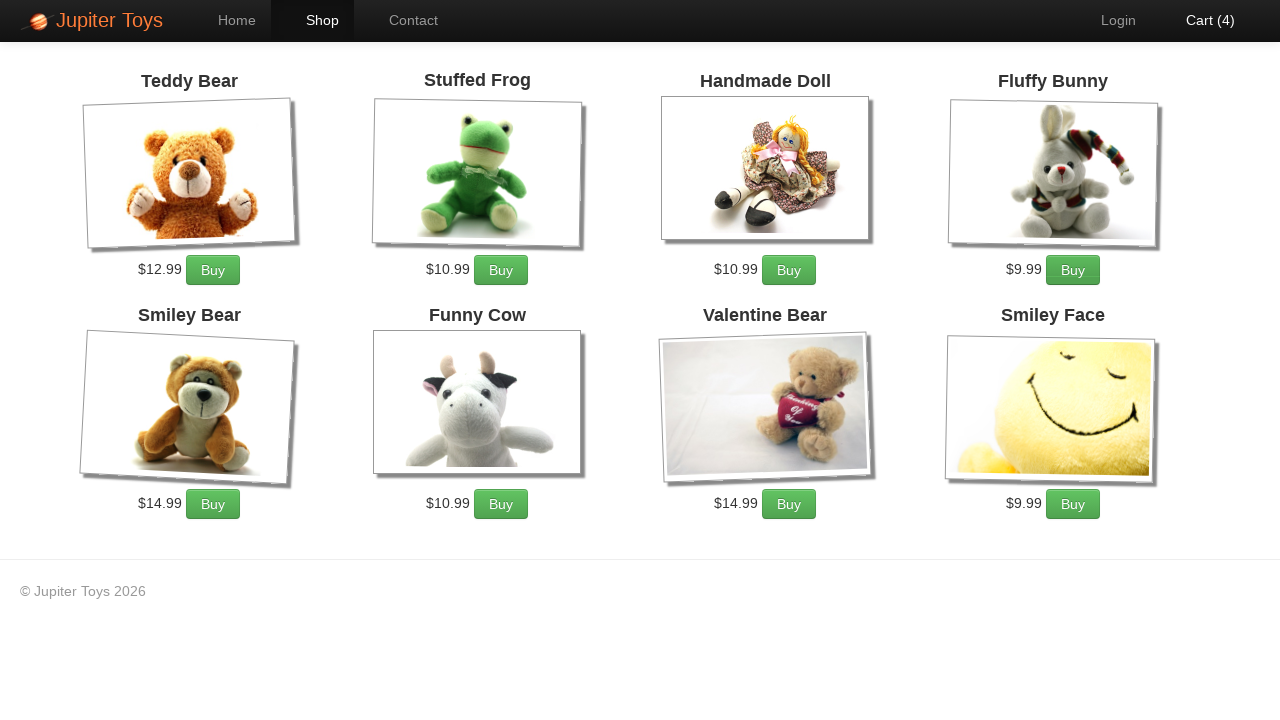

Added product 5 to cart by clicking Buy button at (213, 504) on xpath=//*[@id='product-5']/div/p/a
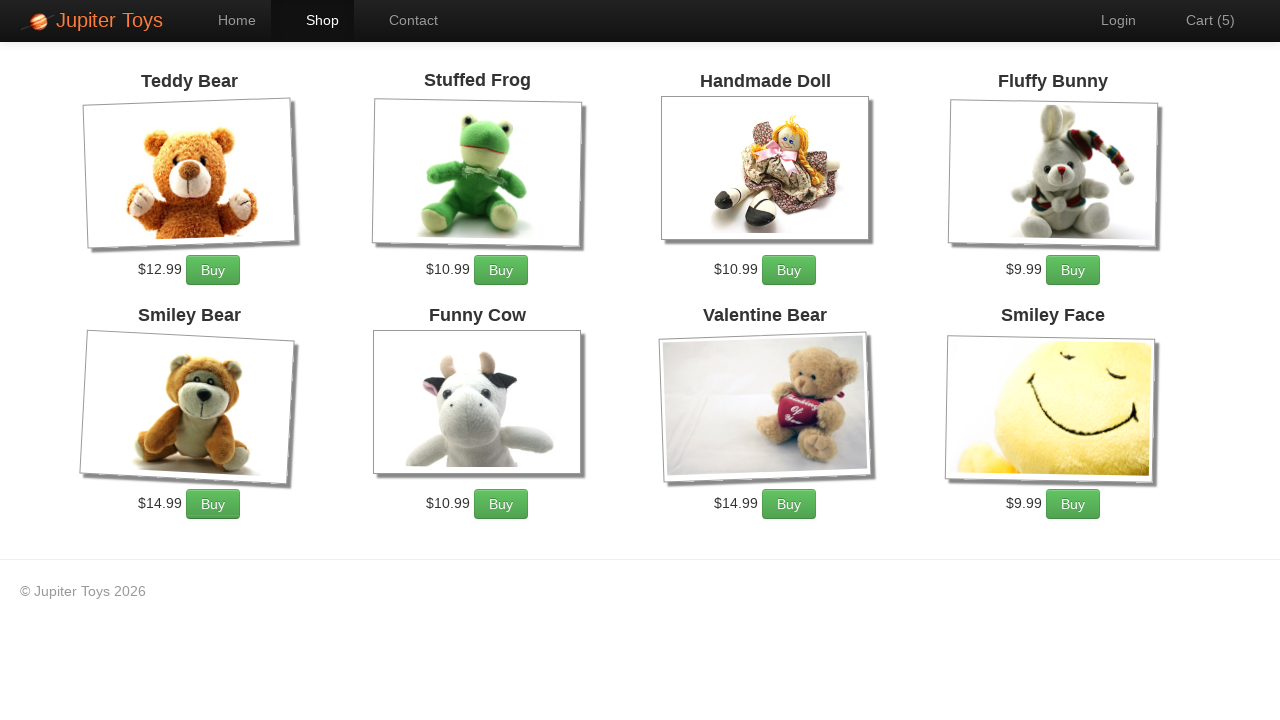

Added product 6 to cart by clicking Buy button at (501, 504) on xpath=//*[@id='product-6']/div/p/a
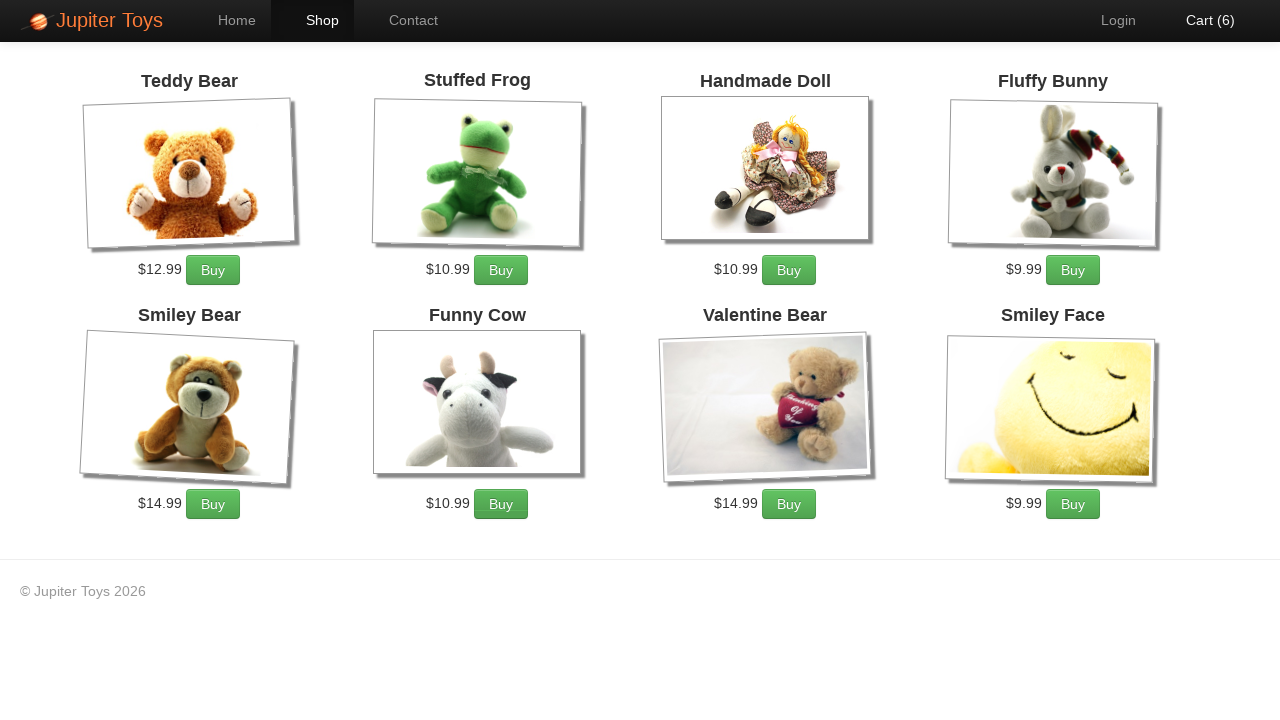

Added product 7 to cart by clicking Buy button at (789, 504) on xpath=//*[@id='product-7']/div/p/a
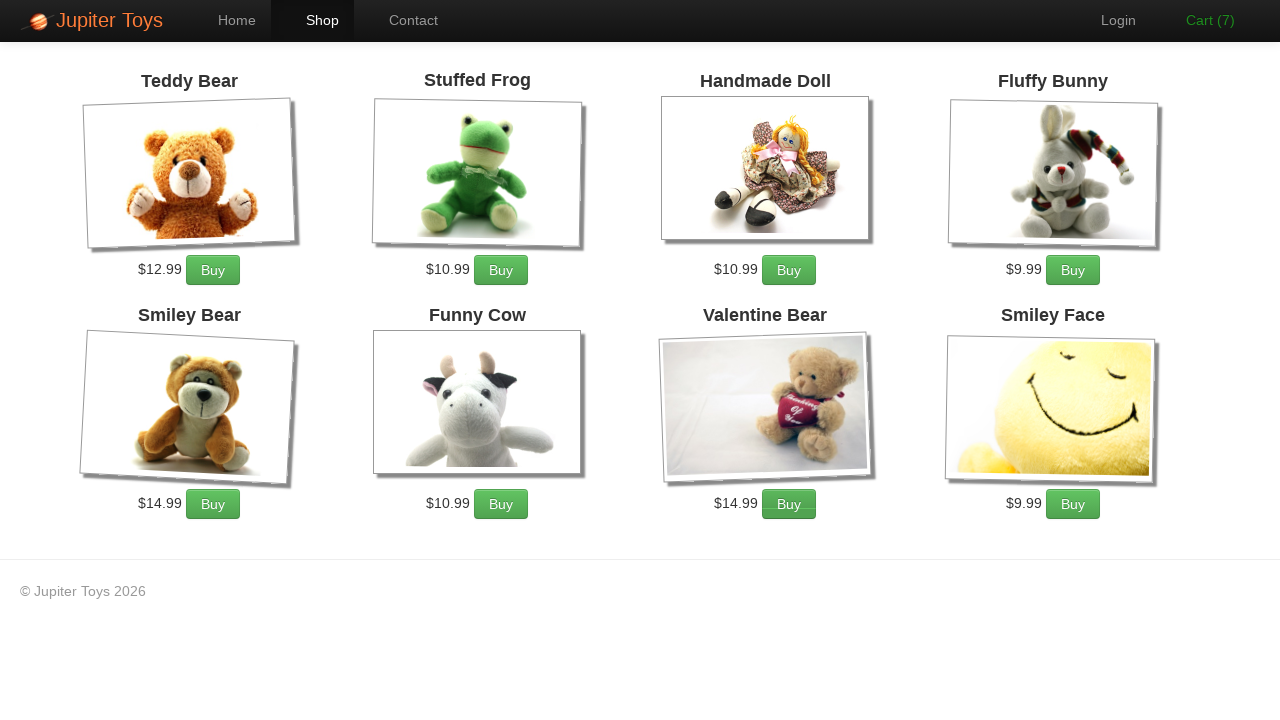

Added product 8 to cart by clicking Buy button at (1073, 504) on xpath=//*[@id='product-8']/div/p/a
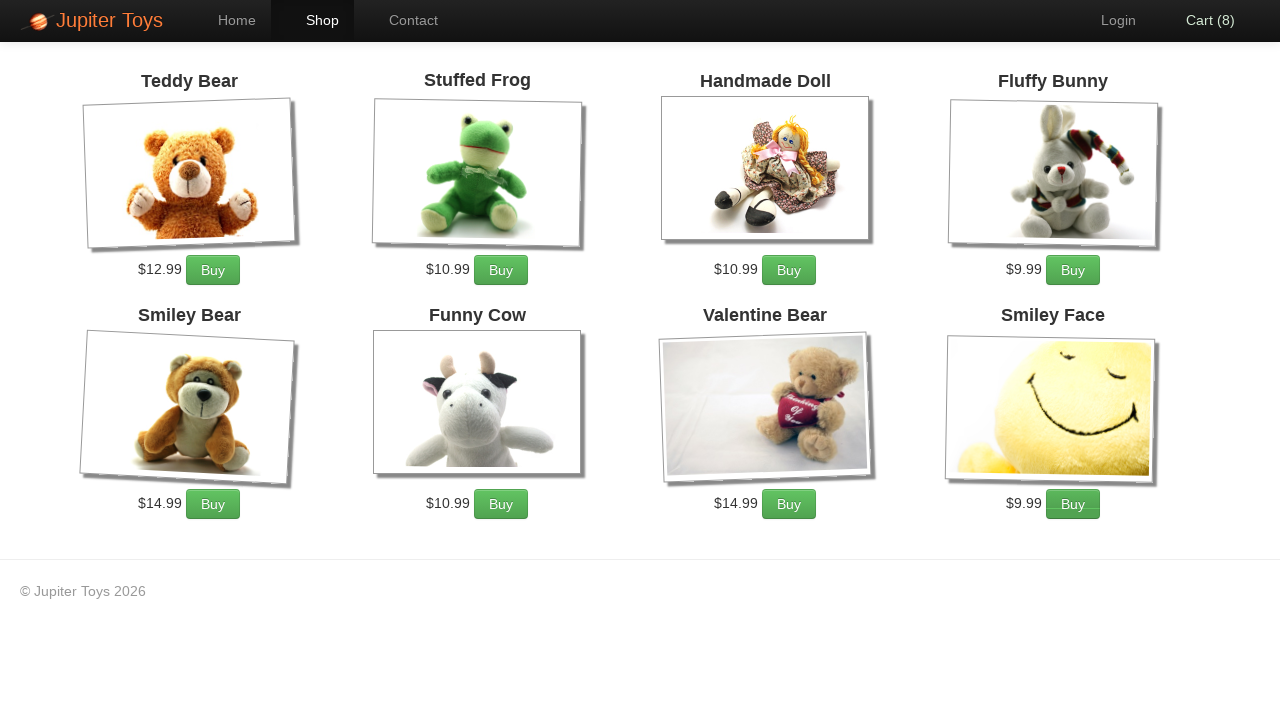

Verified cart badge is displayed with items count
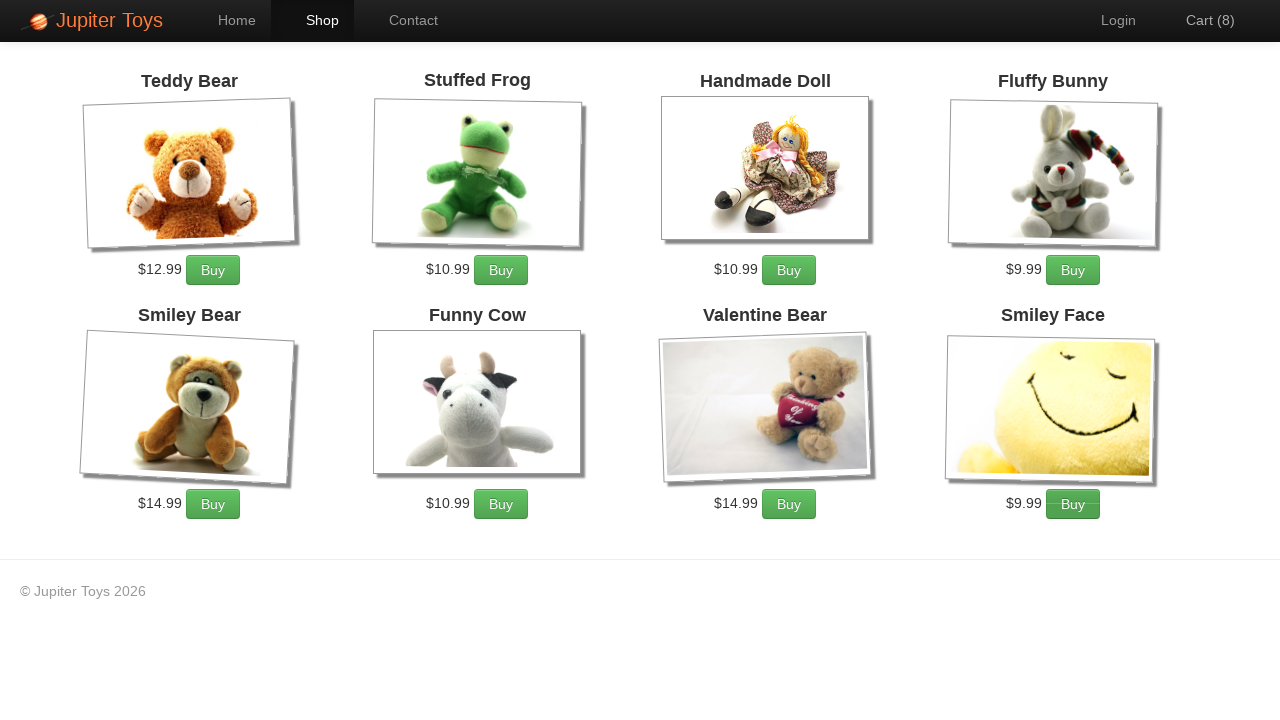

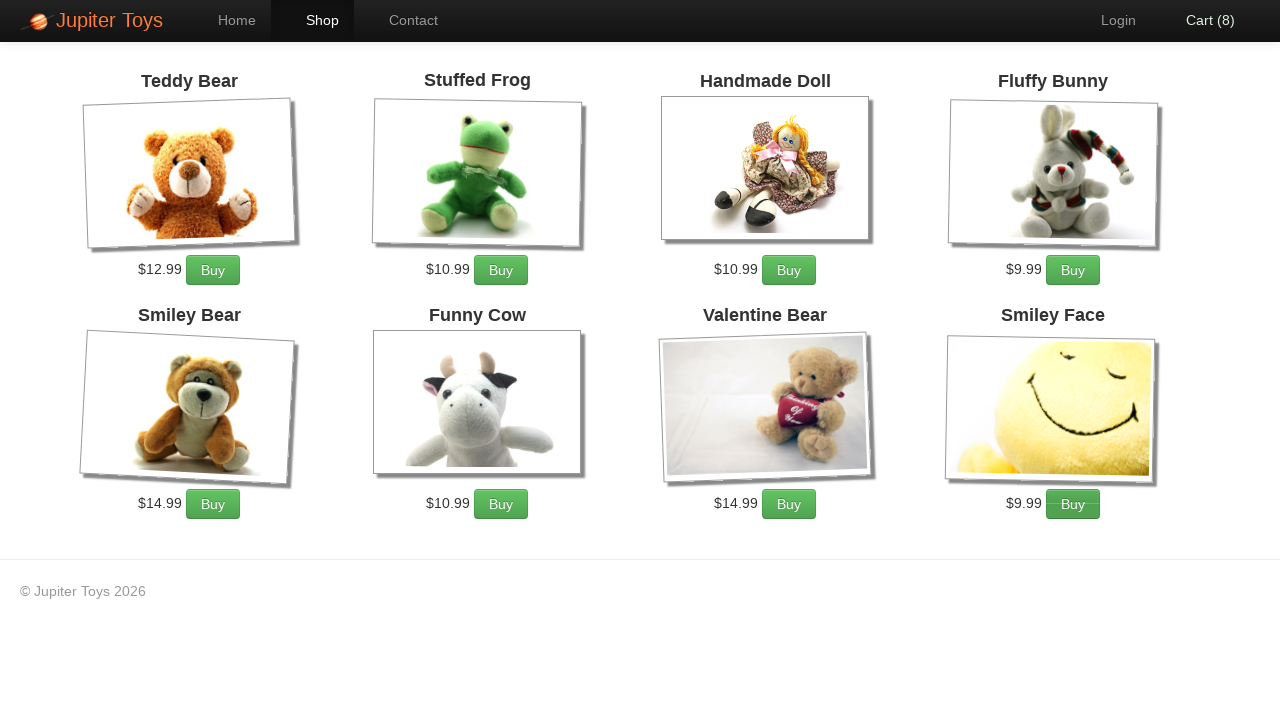